Tests e-commerce cart functionality by adding a product to cart, navigating to the cart page, updating the quantity to 3, and clicking the update cart button.

Starting URL: https://atid.store/product/anchor-bracelet/

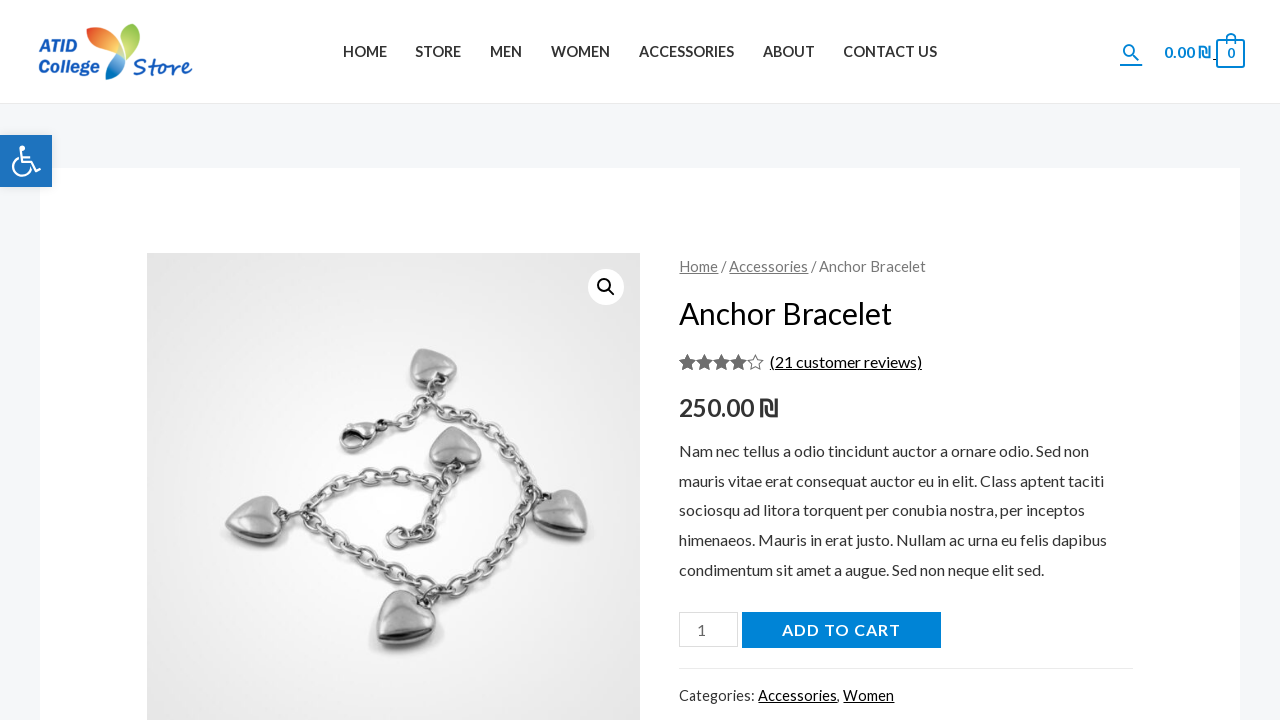

Clicked 'Add to Cart' button on anchor bracelet product page at (841, 630) on [name='add-to-cart']
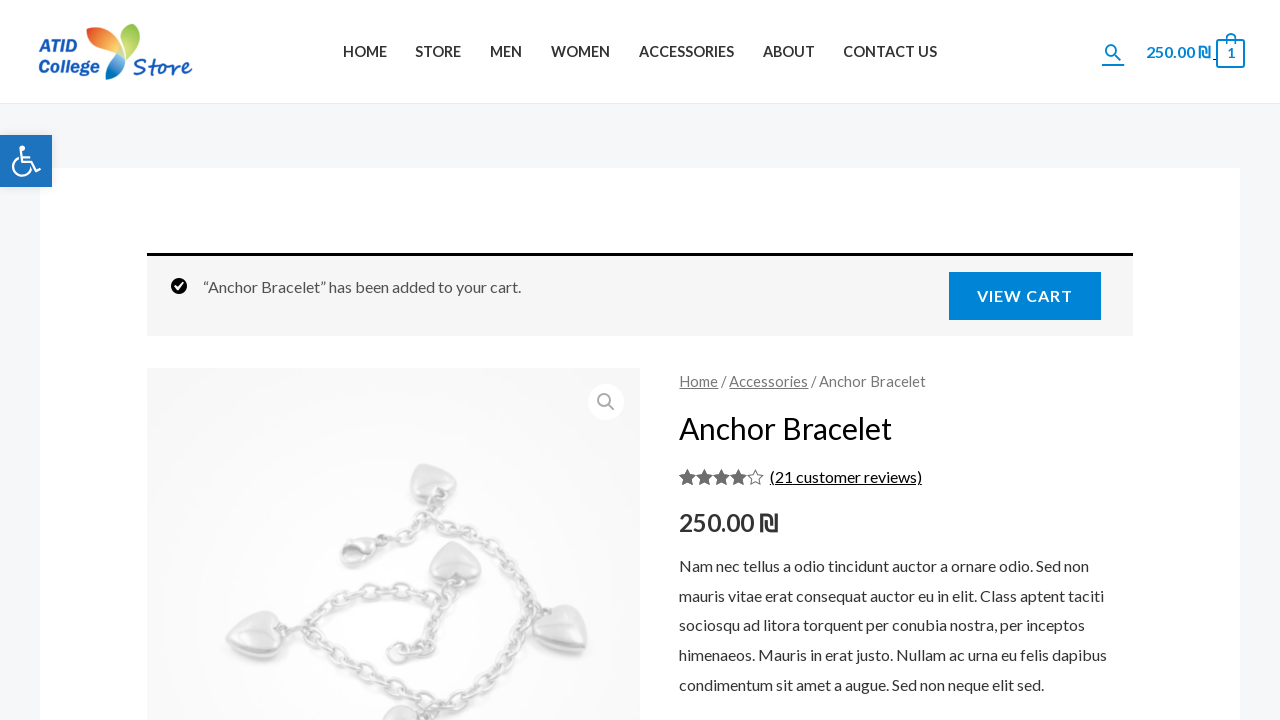

Waited for add to cart network activity to complete
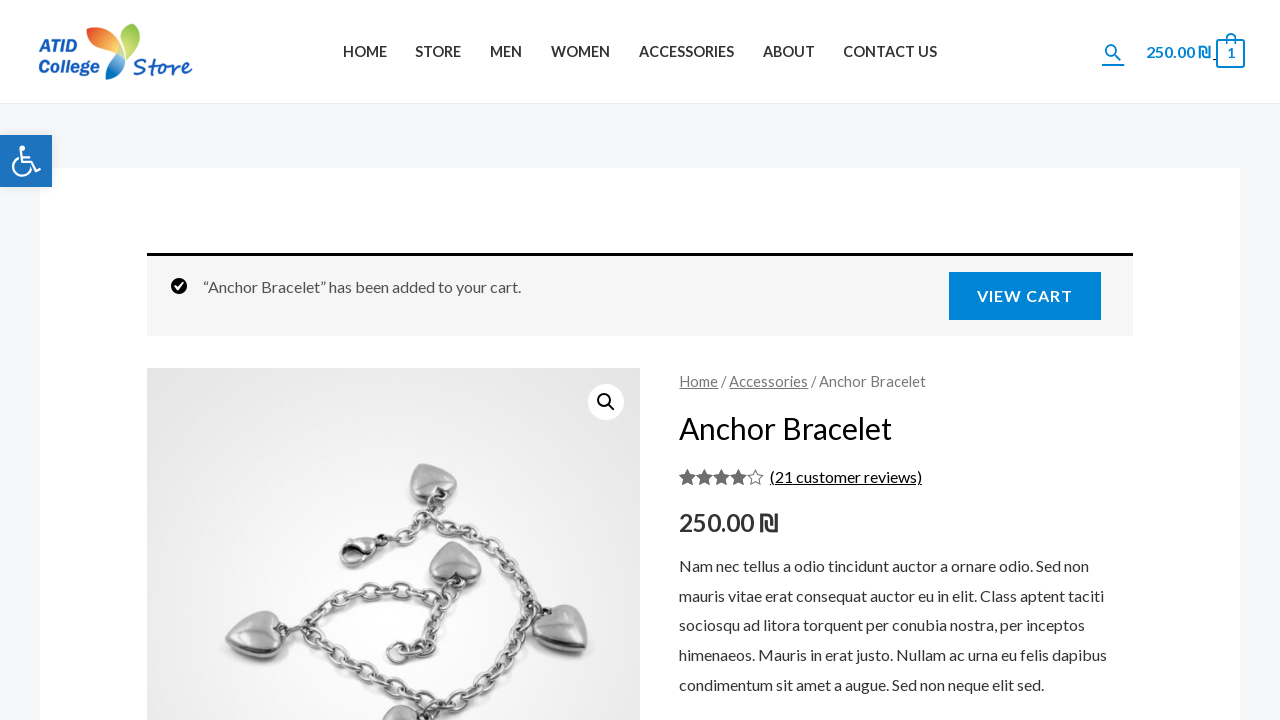

Navigated to cart page
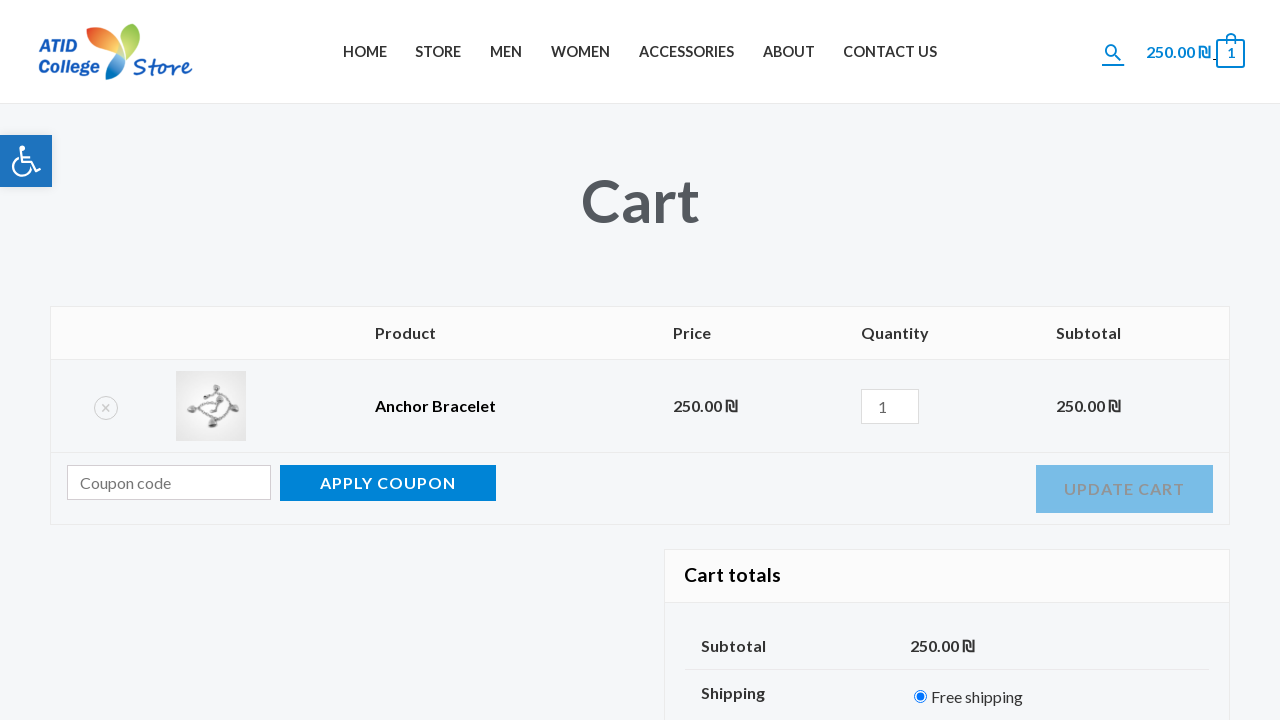

Cart page loaded and quantity field is visible
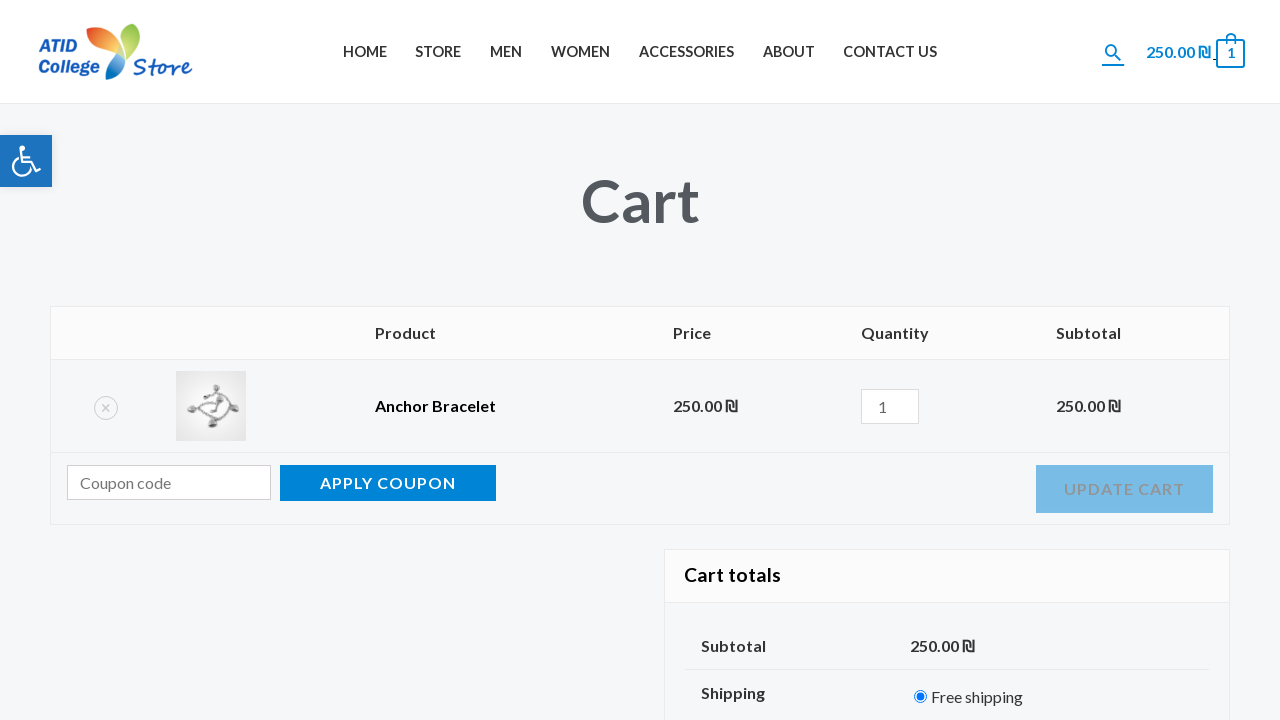

Updated product quantity to 3 on input.qty
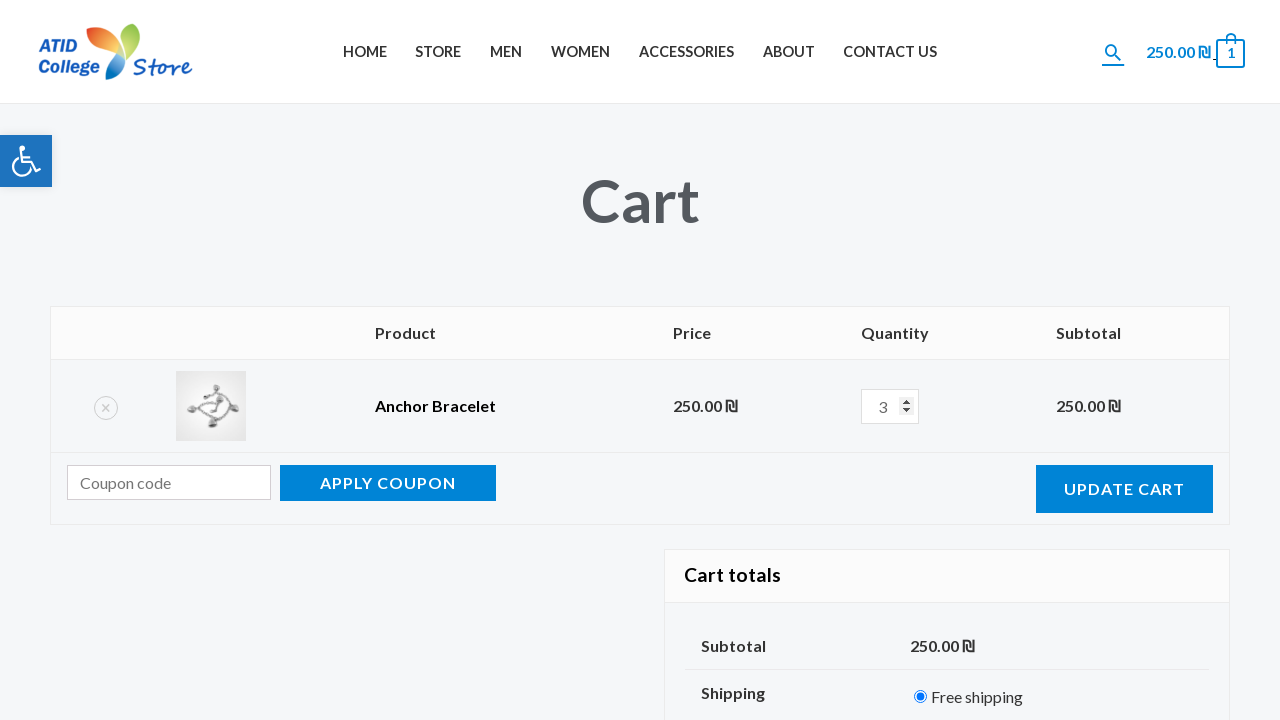

Clicked 'Update Cart' button at (1124, 489) on [name='update_cart']
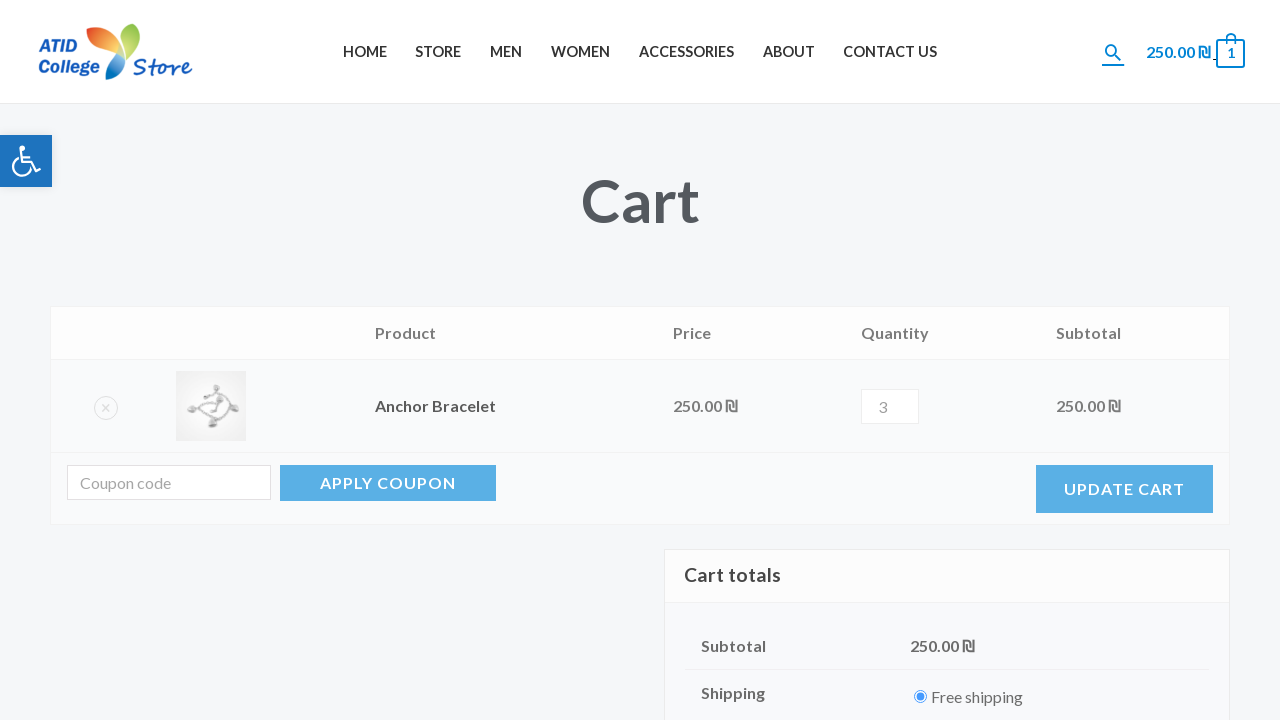

Waited for cart update to complete
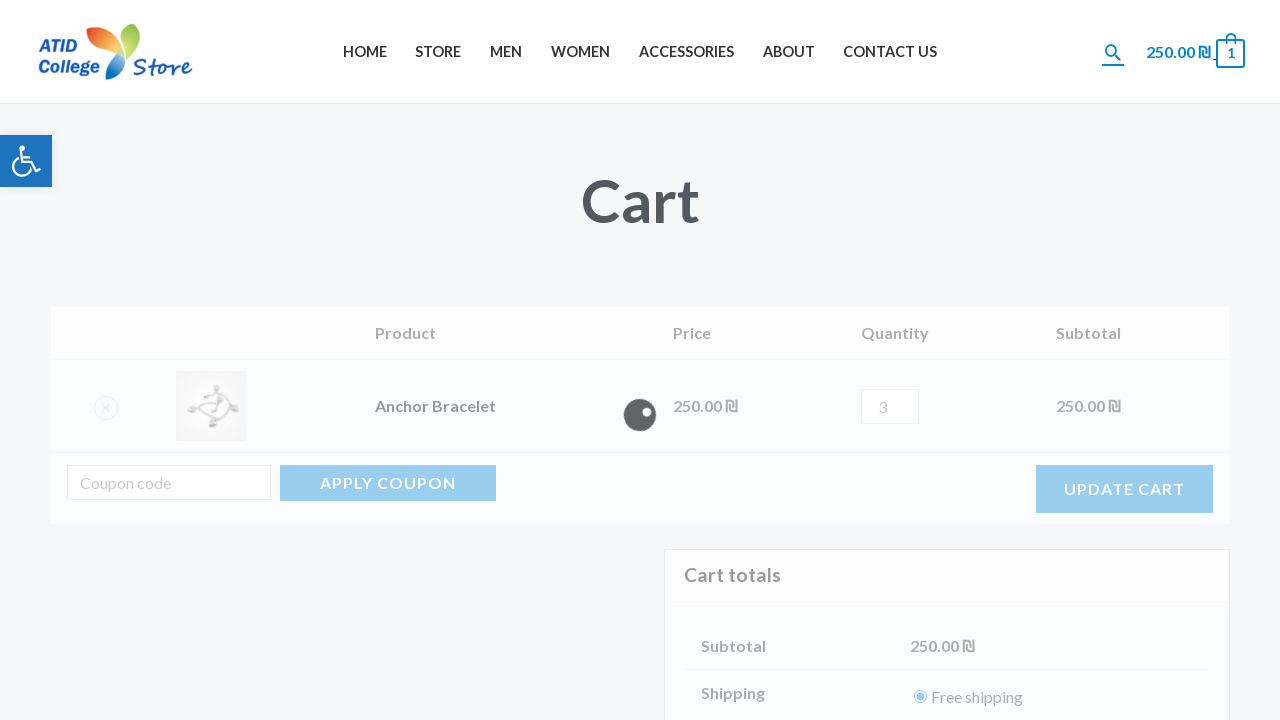

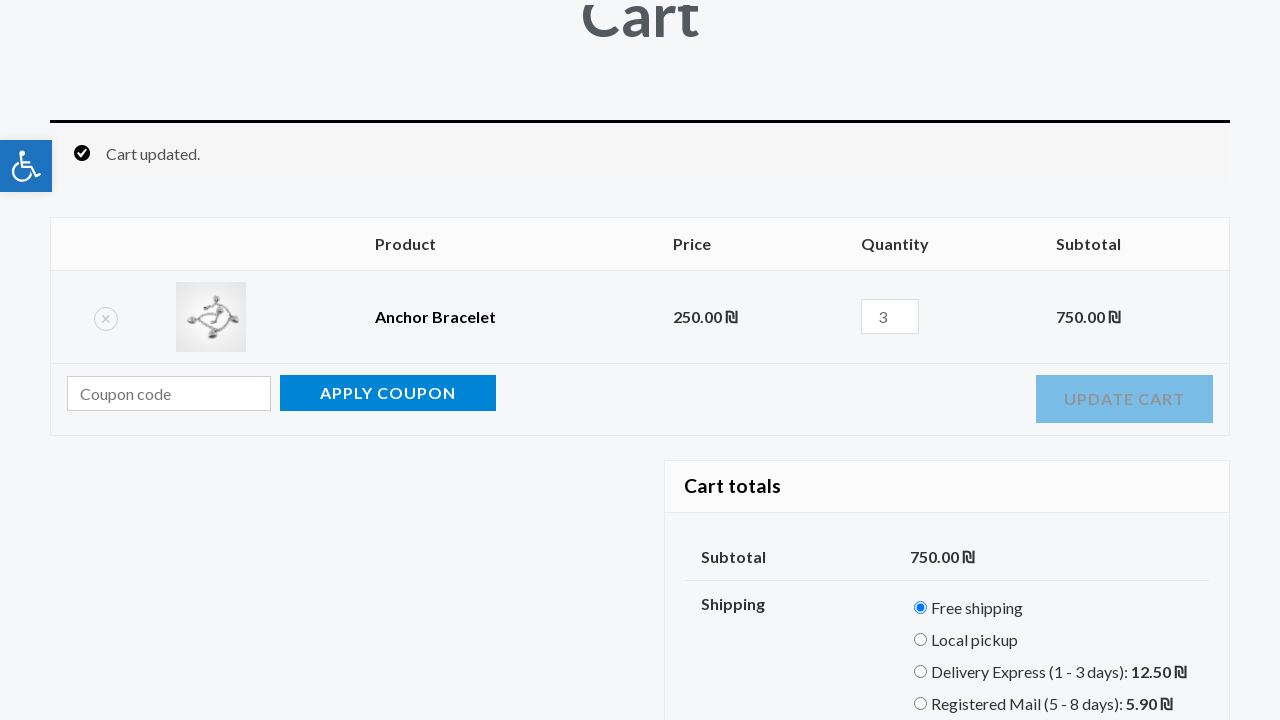